Verifies the fact-checking page loads correctly by checking for the presence of an h1 heading with "Проверка фактов" text and a specific paragraph element.

Starting URL: https://m.sport-express.ru/company/checkfacts/

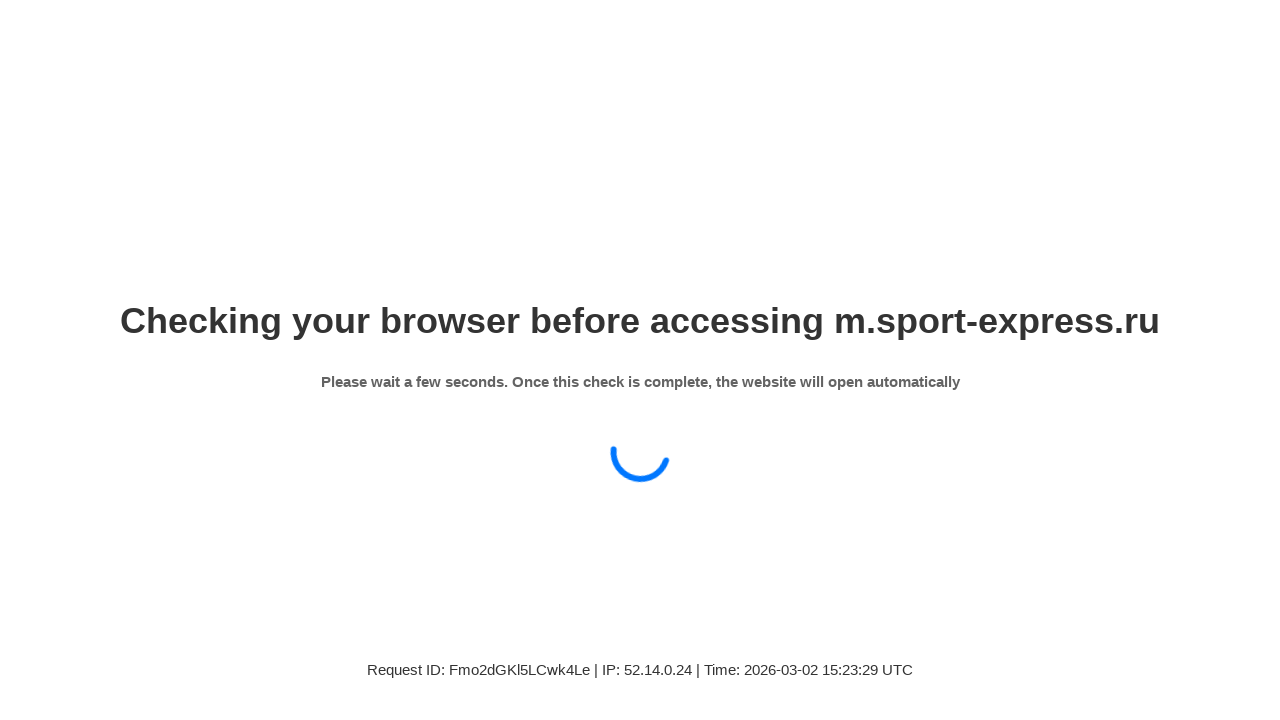

Waited for page to load (networkidle state)
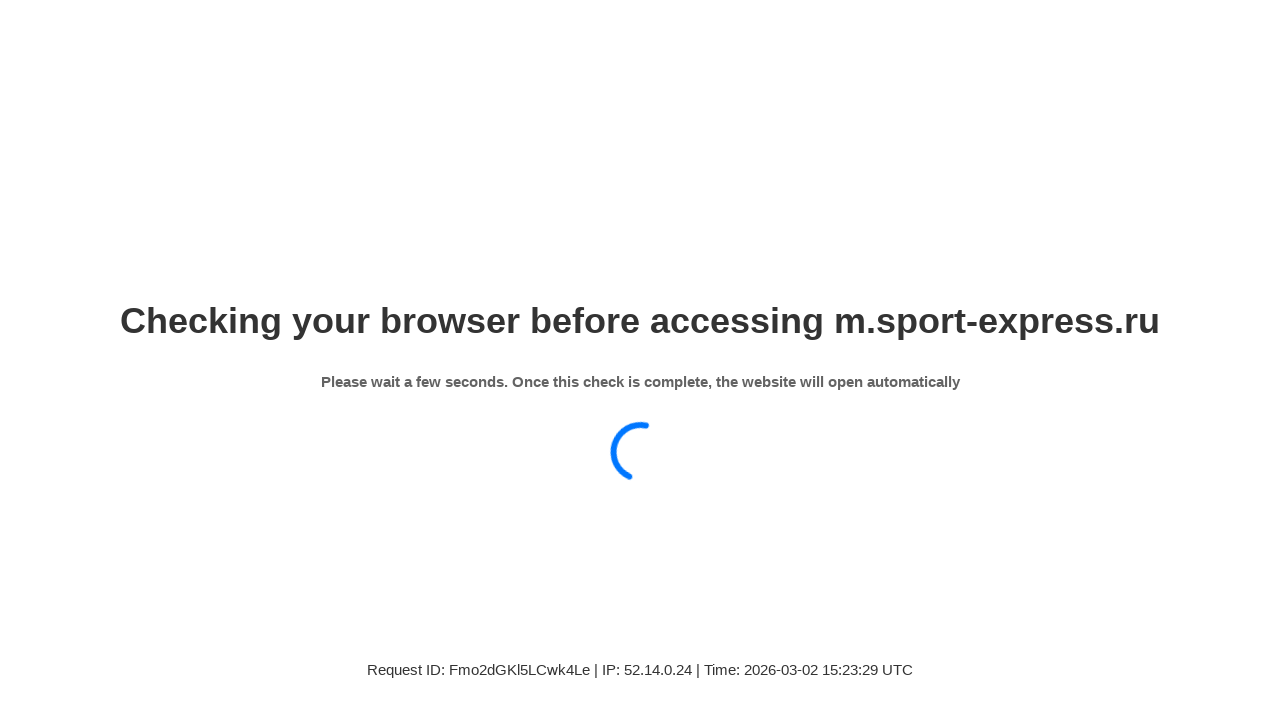

Verified h1 heading with 'Проверка фактов' text is present
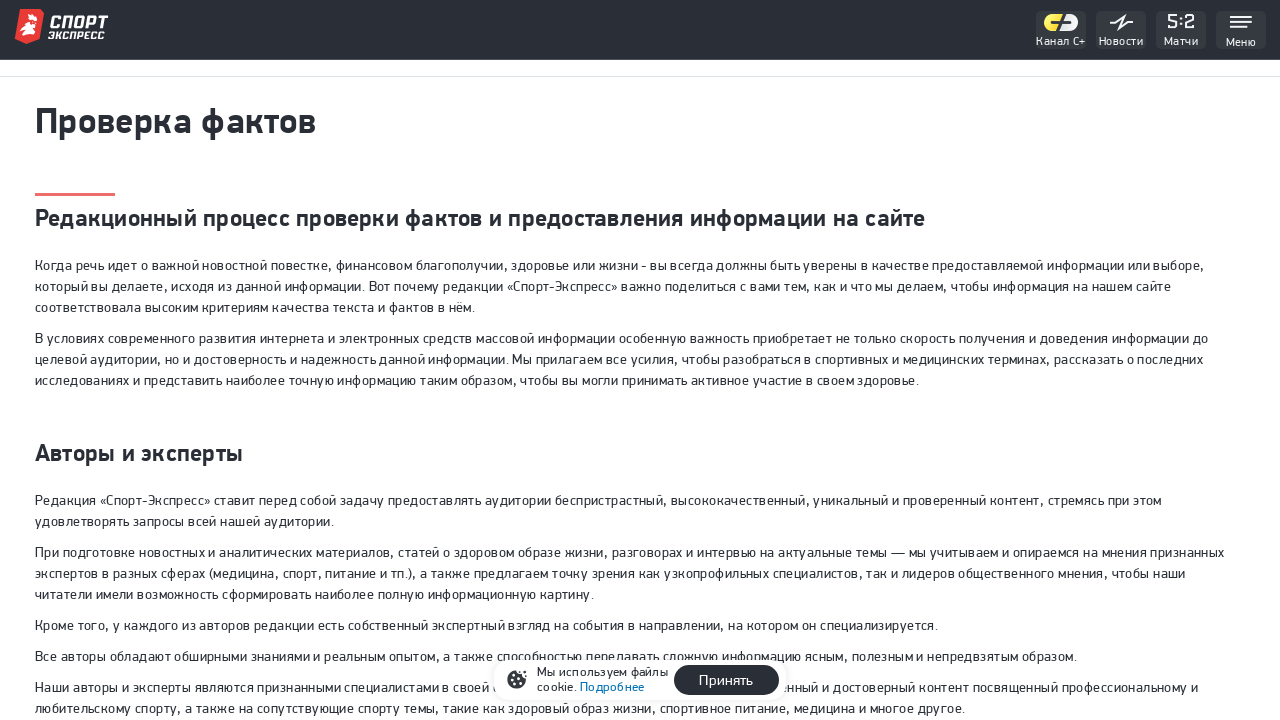

Verified paragraph with expected text is present
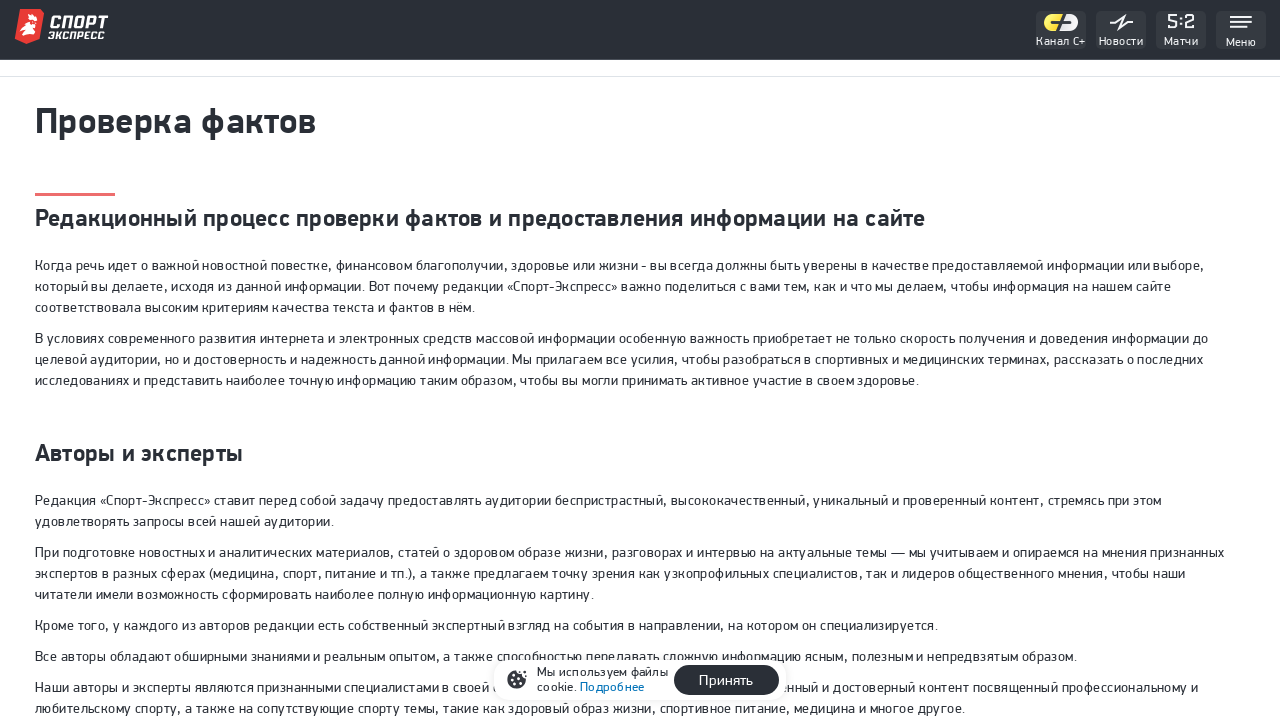

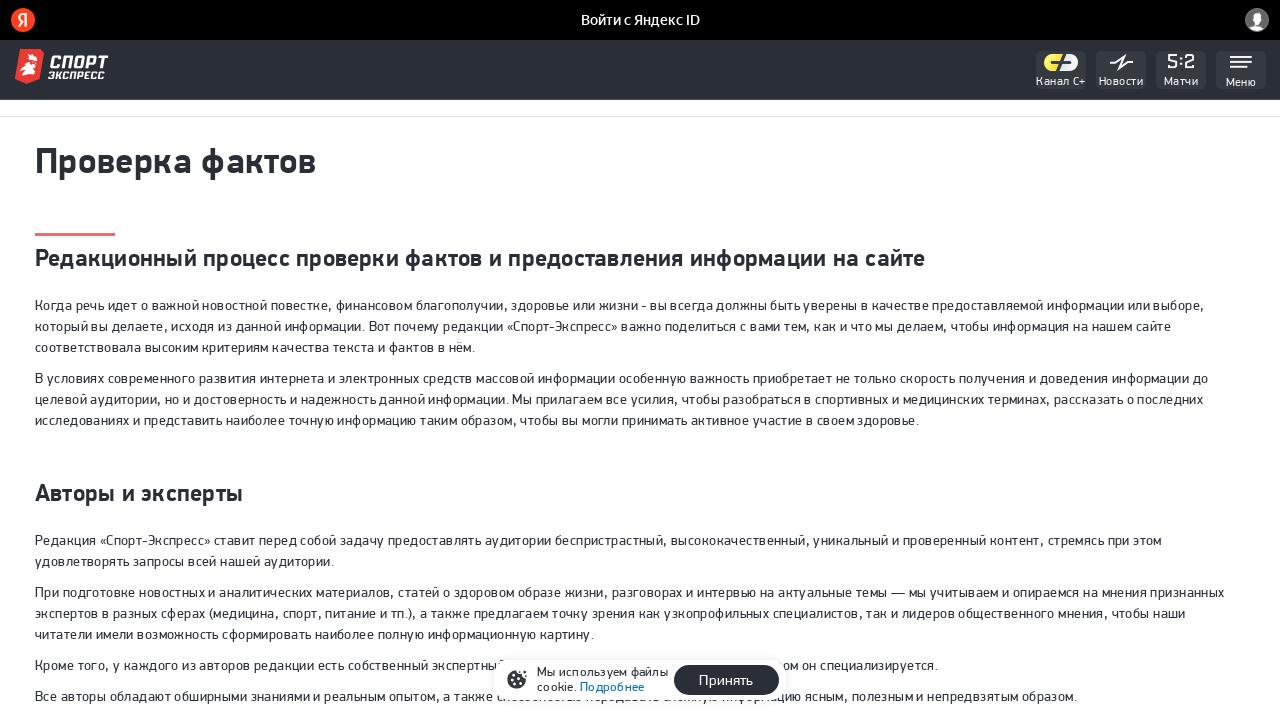